Opens the Kjell homepage and verifies that "kjell" appears in the page title

Starting URL: https://www.kjell.com/se/

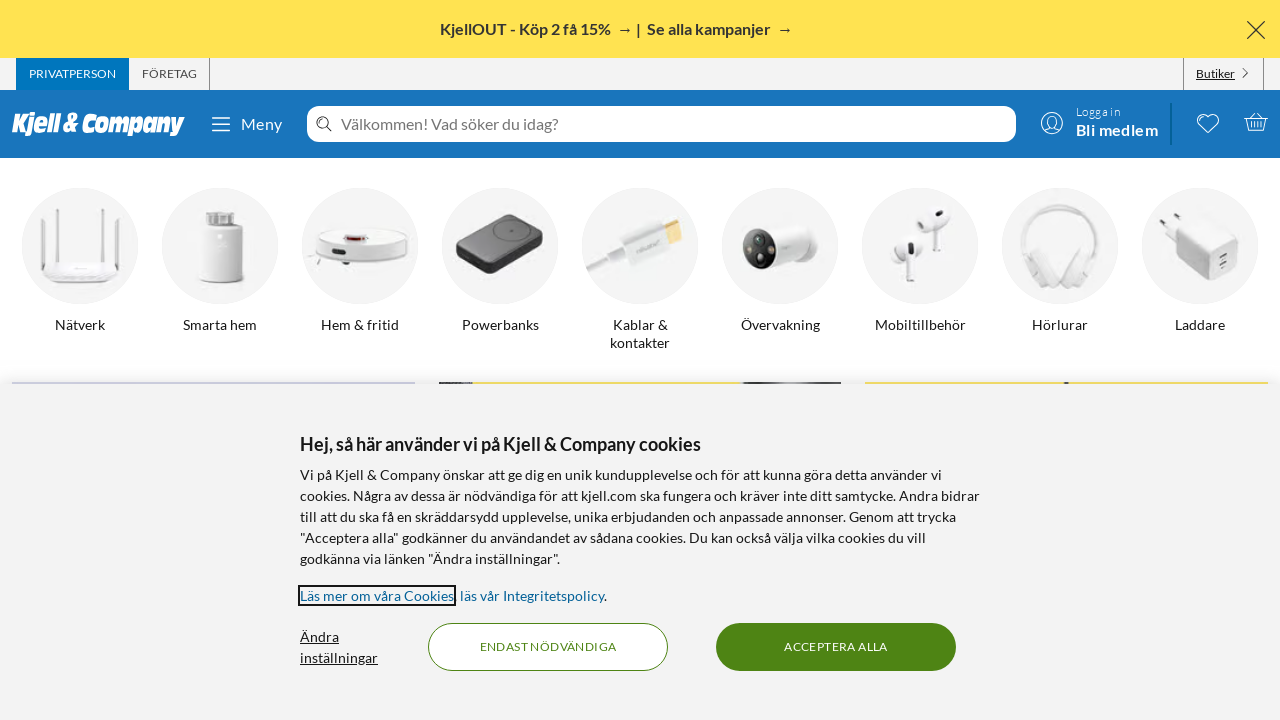

Navigated to Kjell homepage
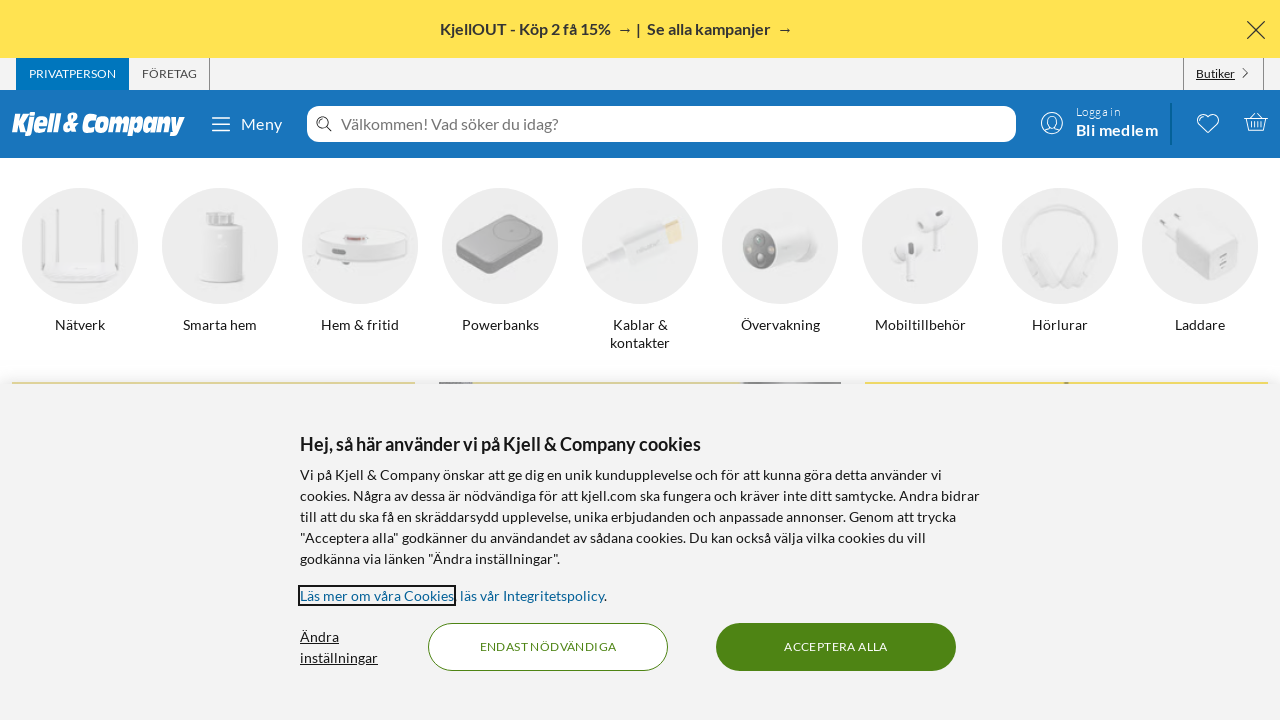

Waited for page to load (domcontentloaded)
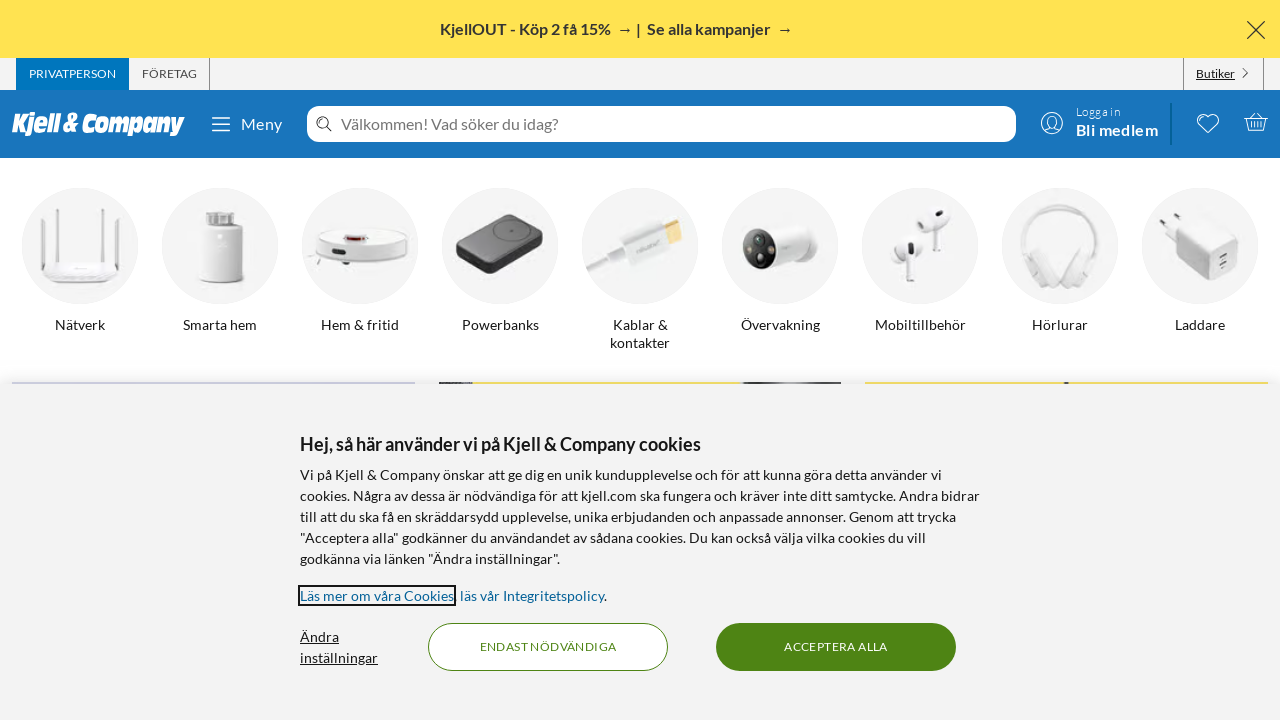

Verified that 'kjell' appears in page title
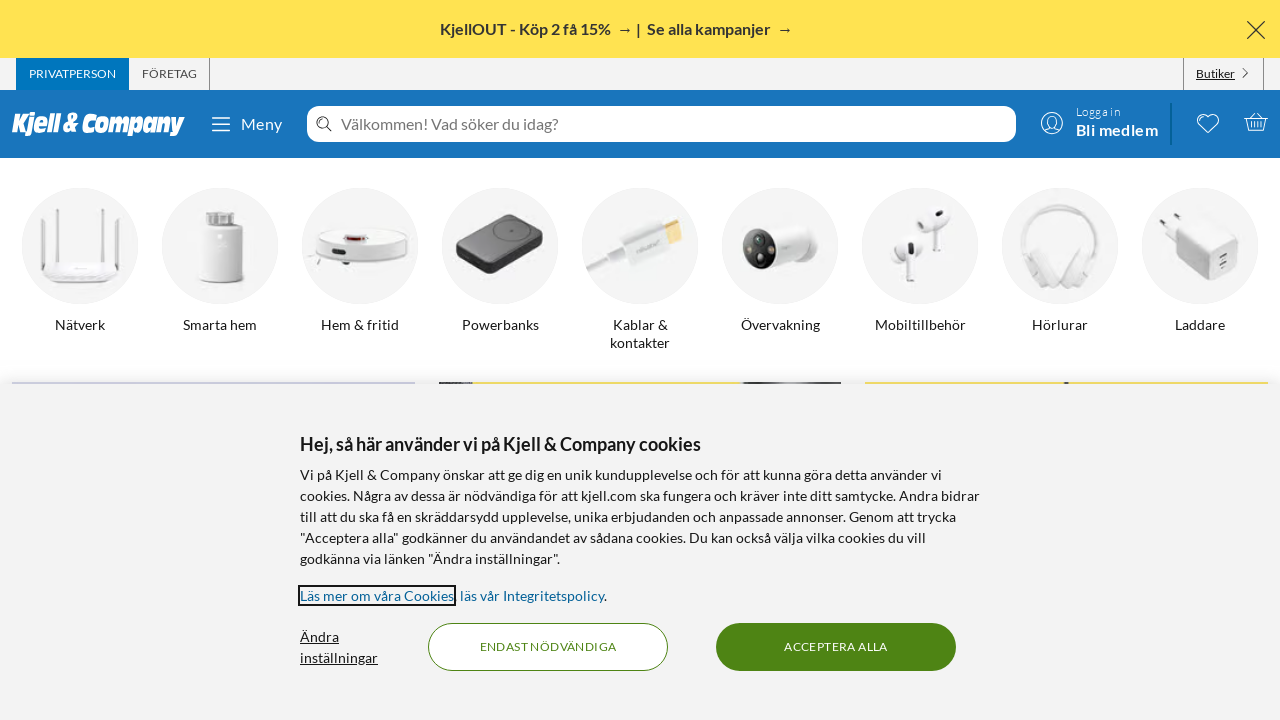

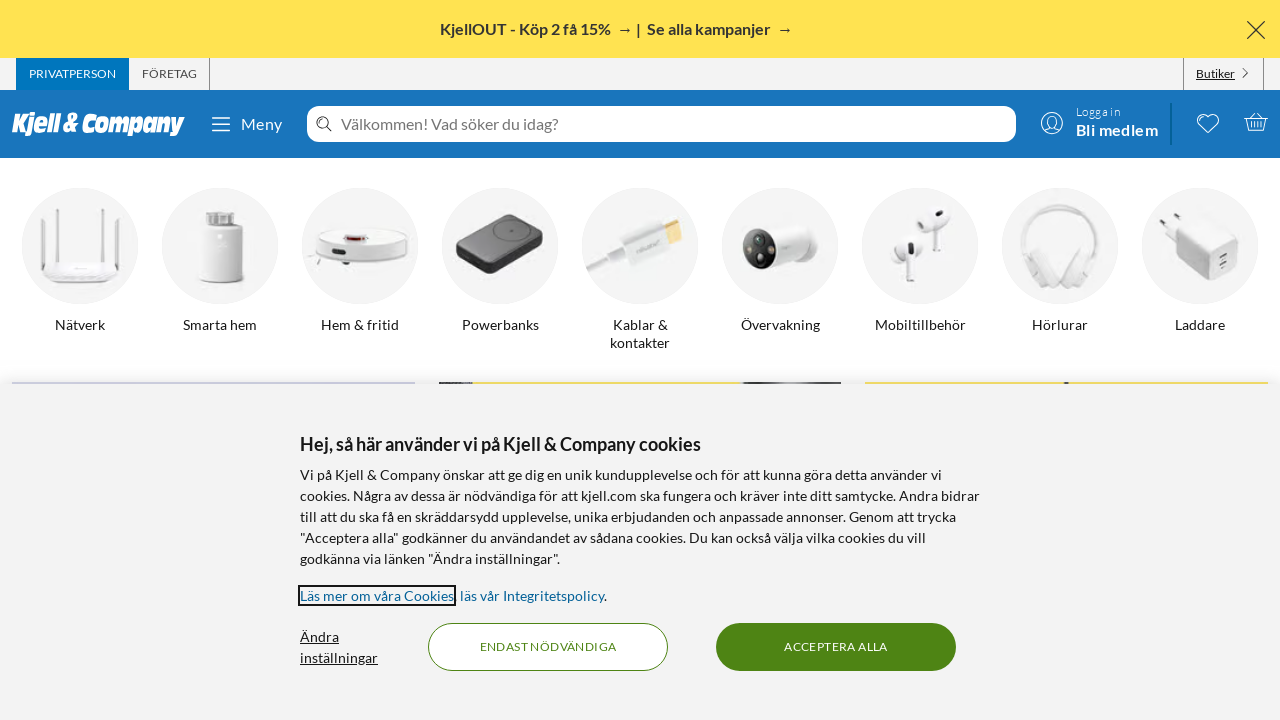